Tests a registration form by filling in first name, last name, and email fields, then submitting and verifying success message

Starting URL: http://suninjuly.github.io/registration1.html

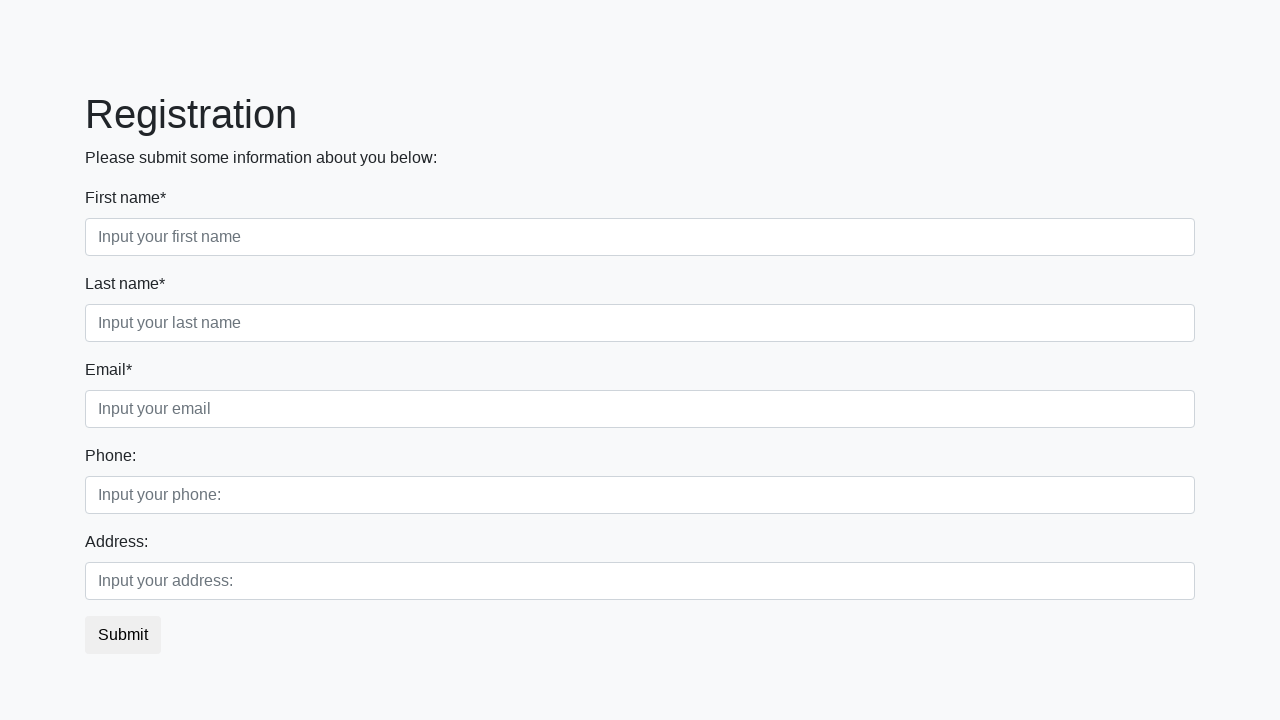

Filled first name field with 'Peter' on input.first[required]
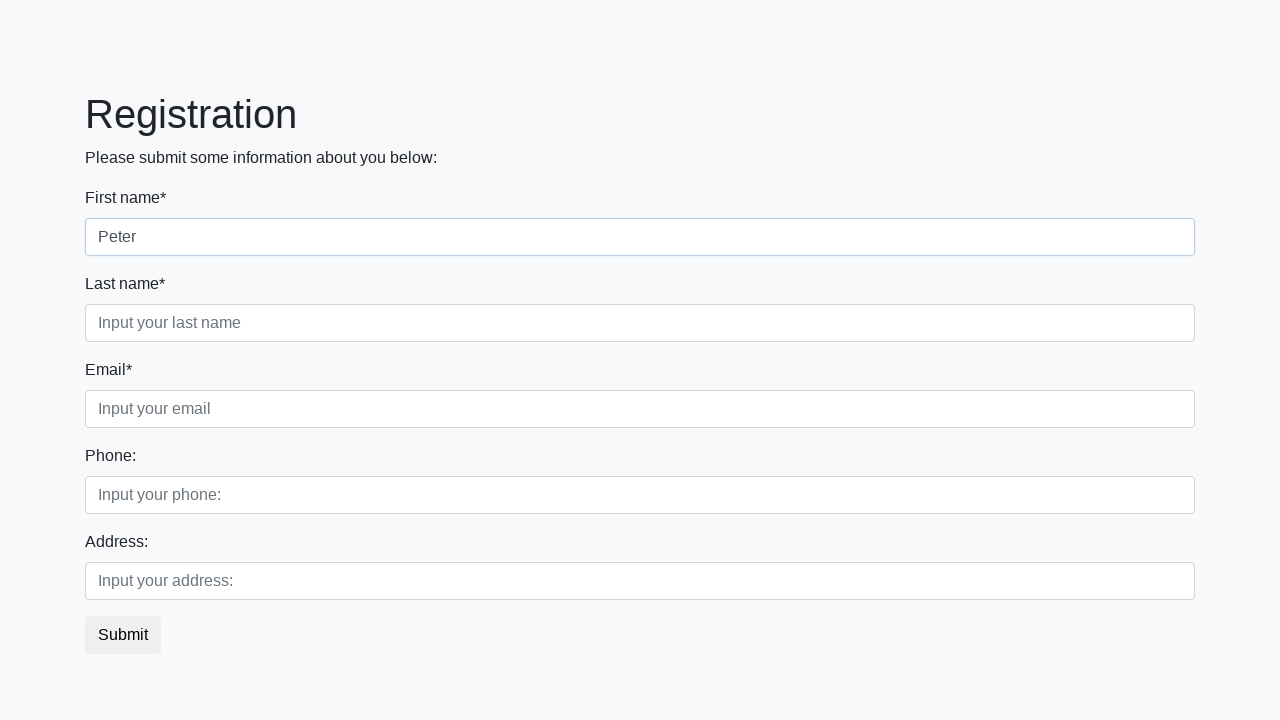

Filled last name field with 'Kariba' on input.second[required]
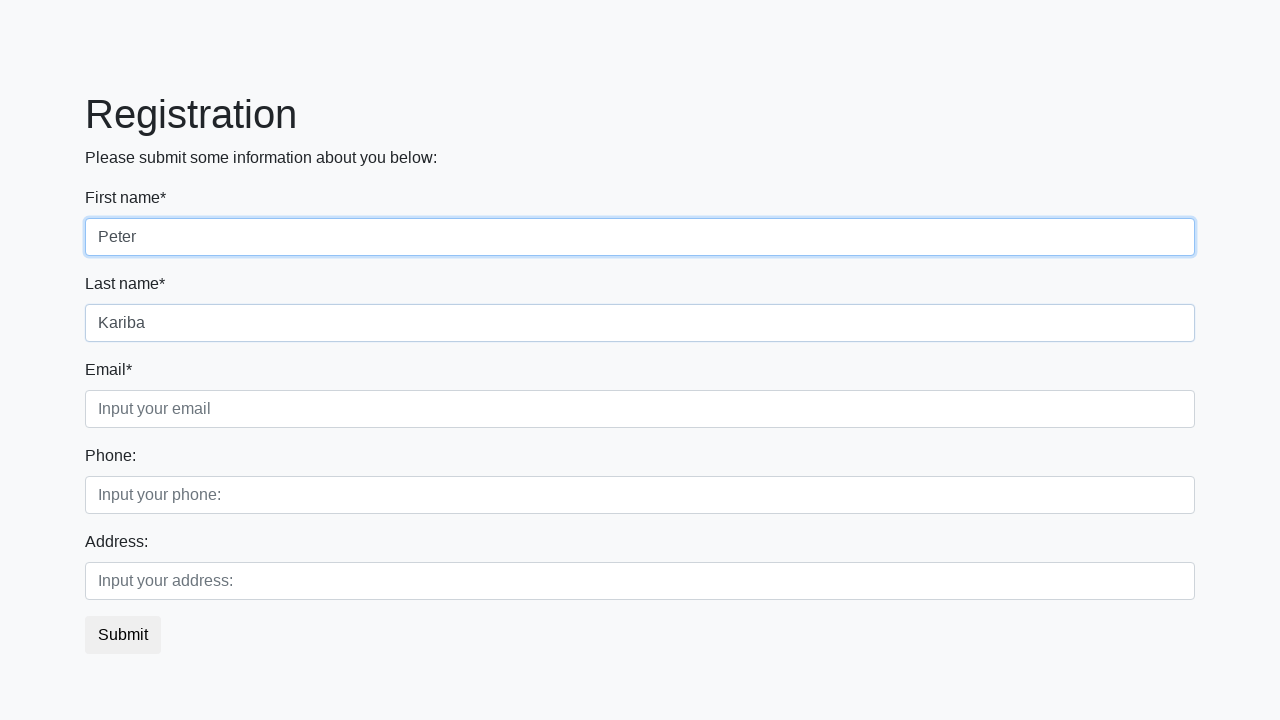

Filled email field with 'try@mmymail.com' on input.third[required]
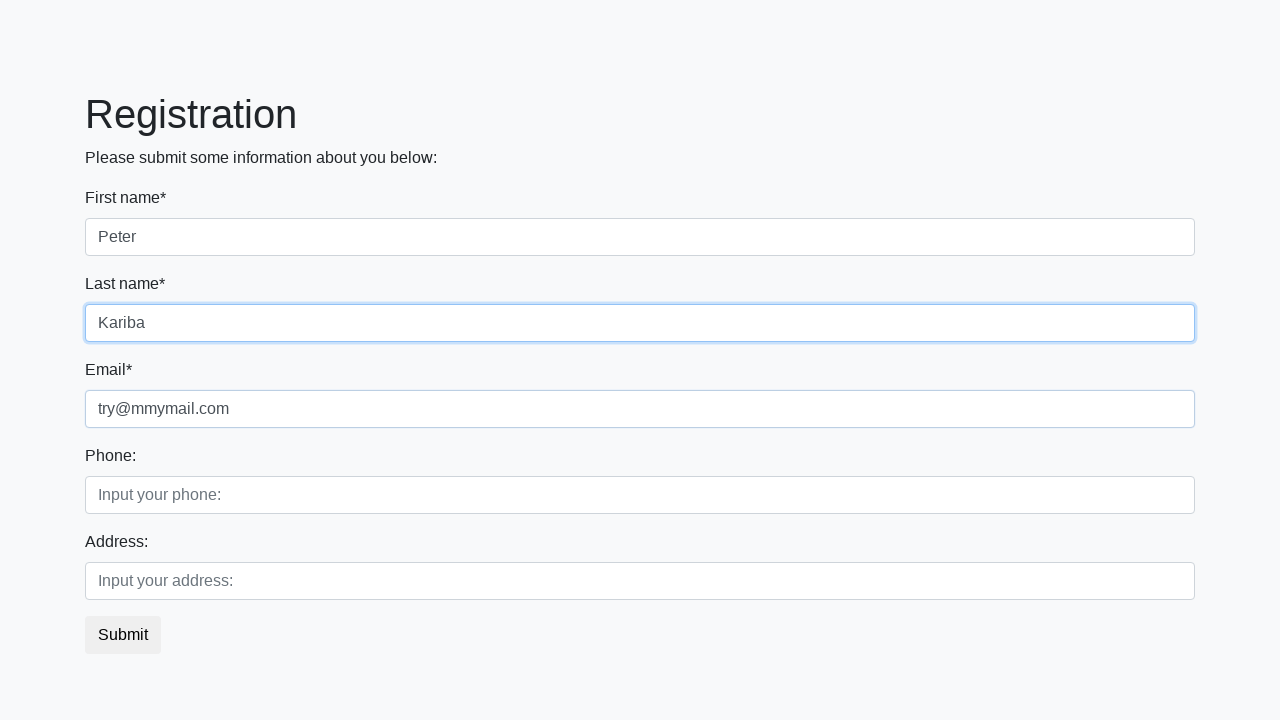

Clicked submit button to register at (123, 635) on button.btn
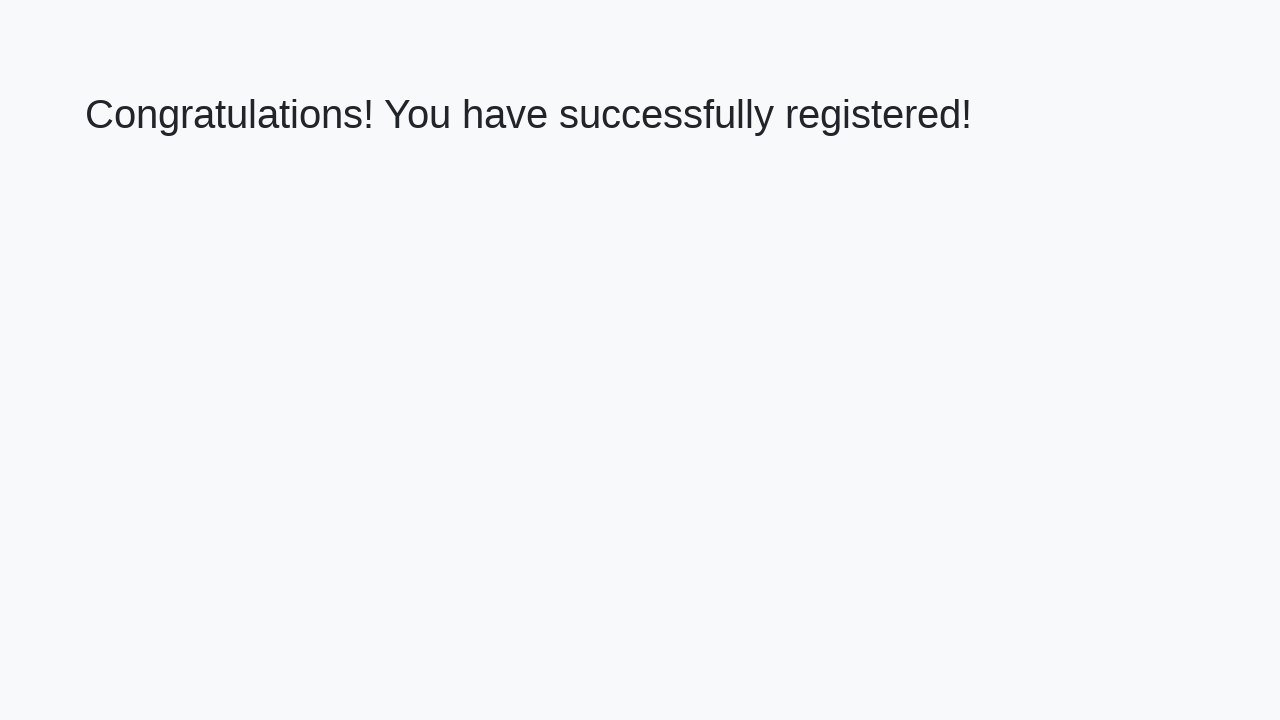

Success message appeared on the page
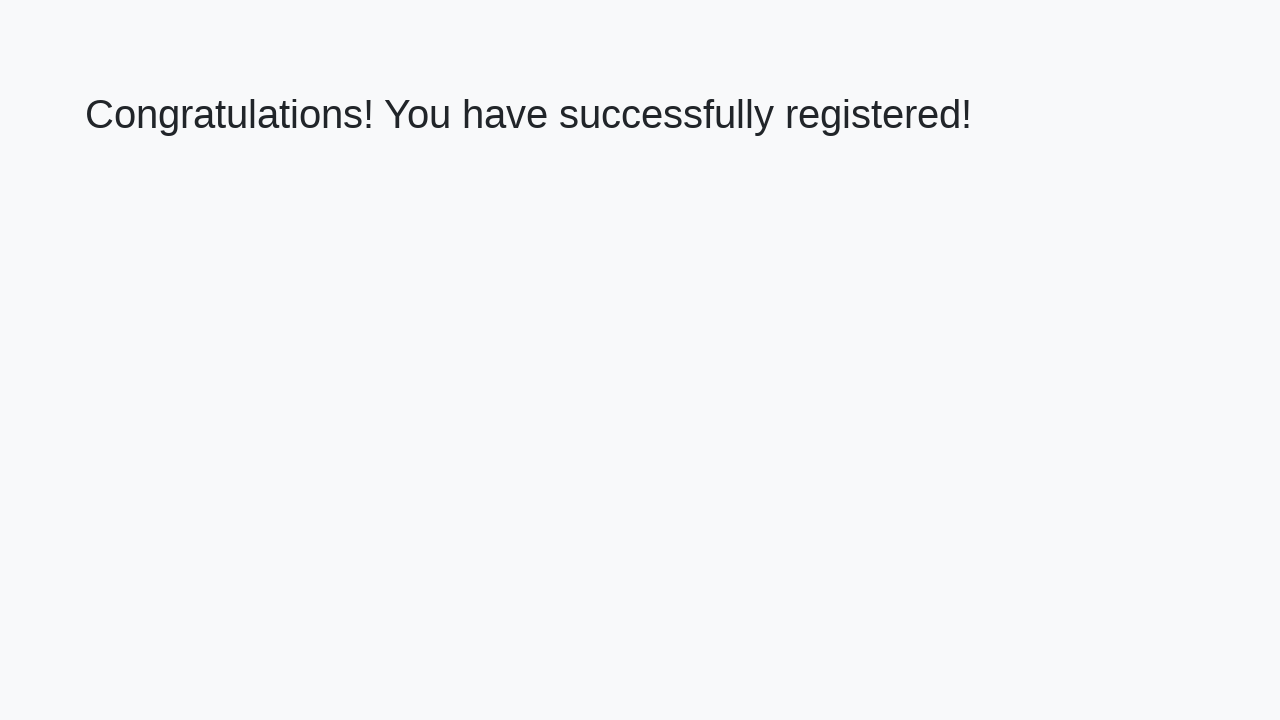

Retrieved success message text: 'Congratulations! You have successfully registered!'
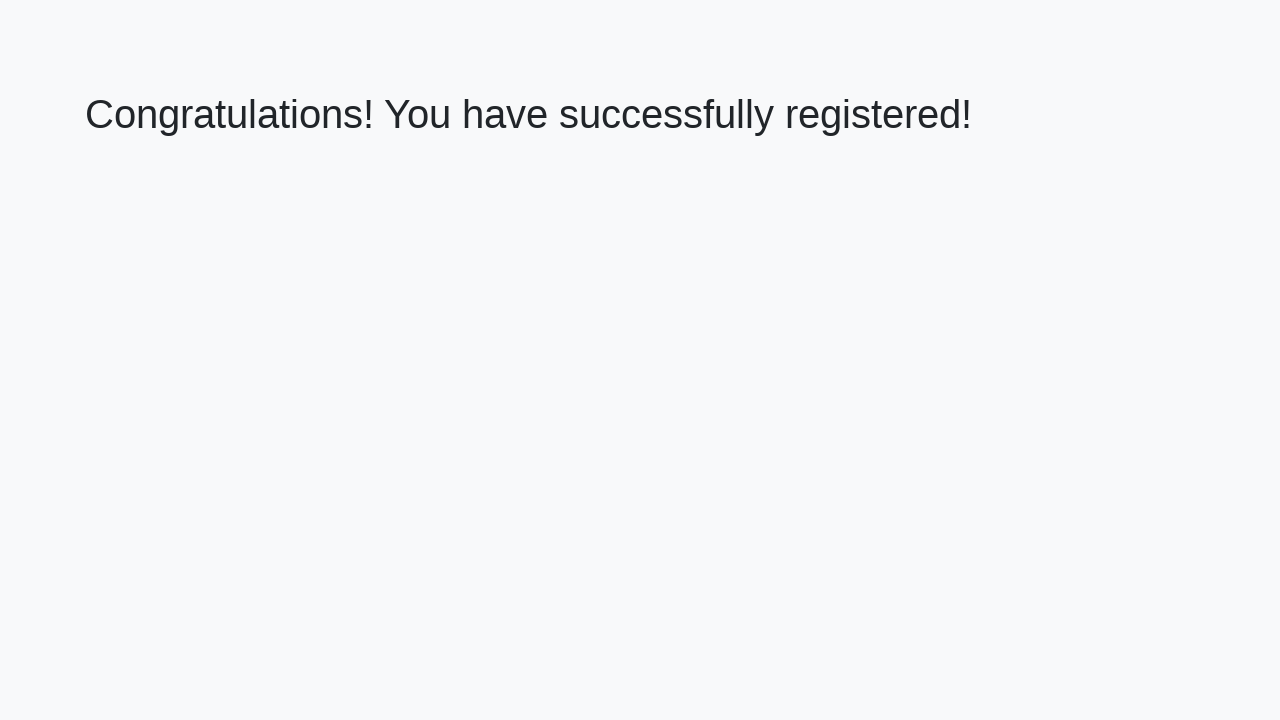

Verified success message matches expected text
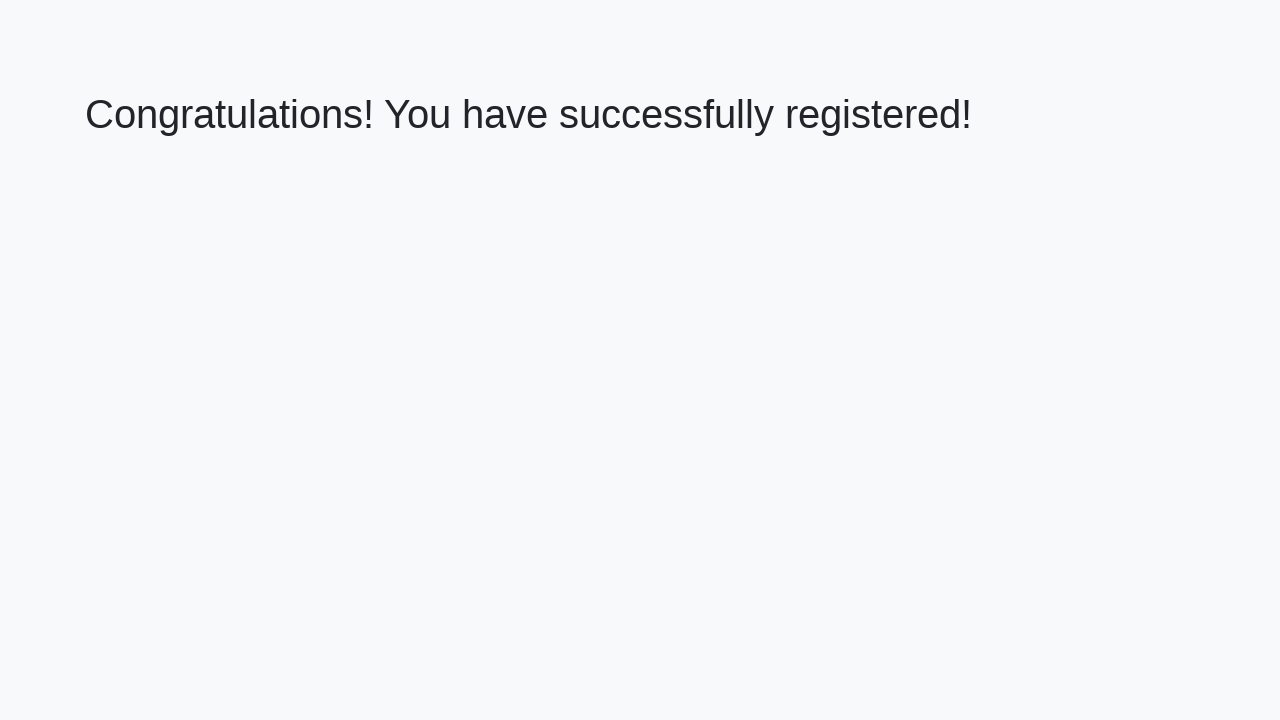

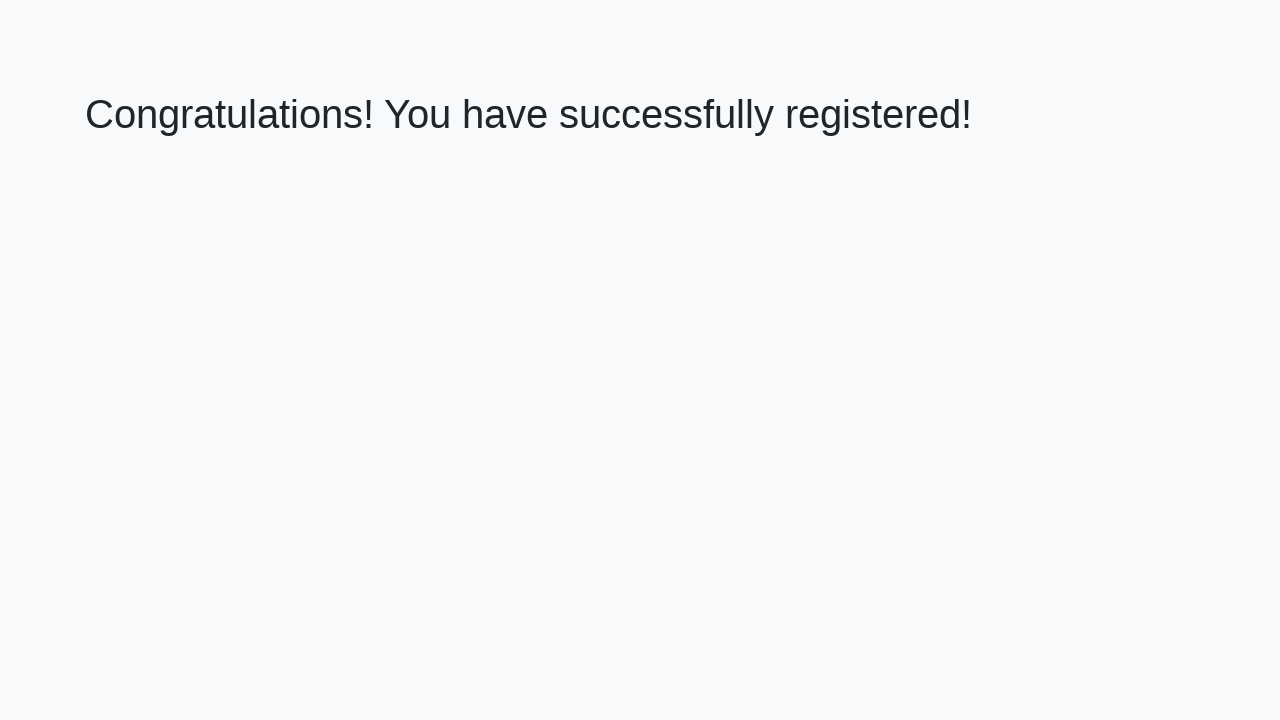